Tests multi-tab navigation by opening multiple navigation links (Downloads, Documentation, Projects, Support, Blog) in new tabs using context menu, then iterates through all opened tabs.

Starting URL: https://www.selenium.dev/

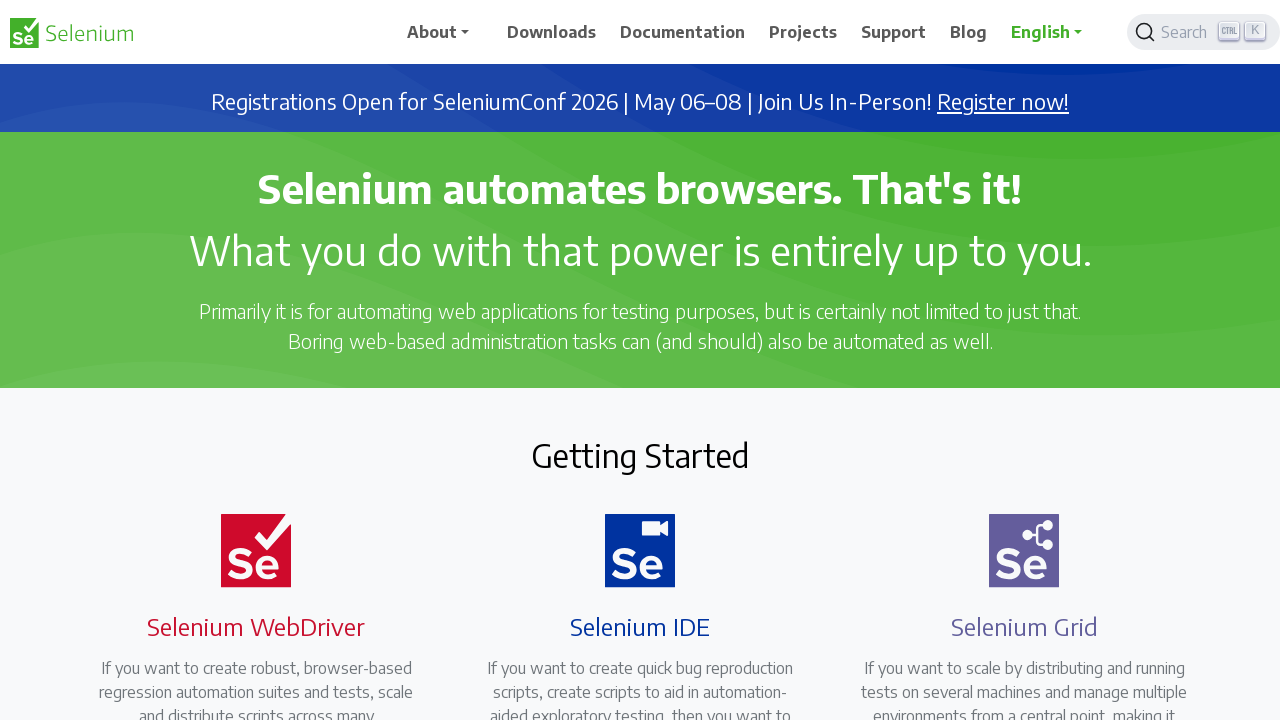

Opened Downloads link in new tab with middle click at (552, 32) on xpath=//span[text()='Downloads']
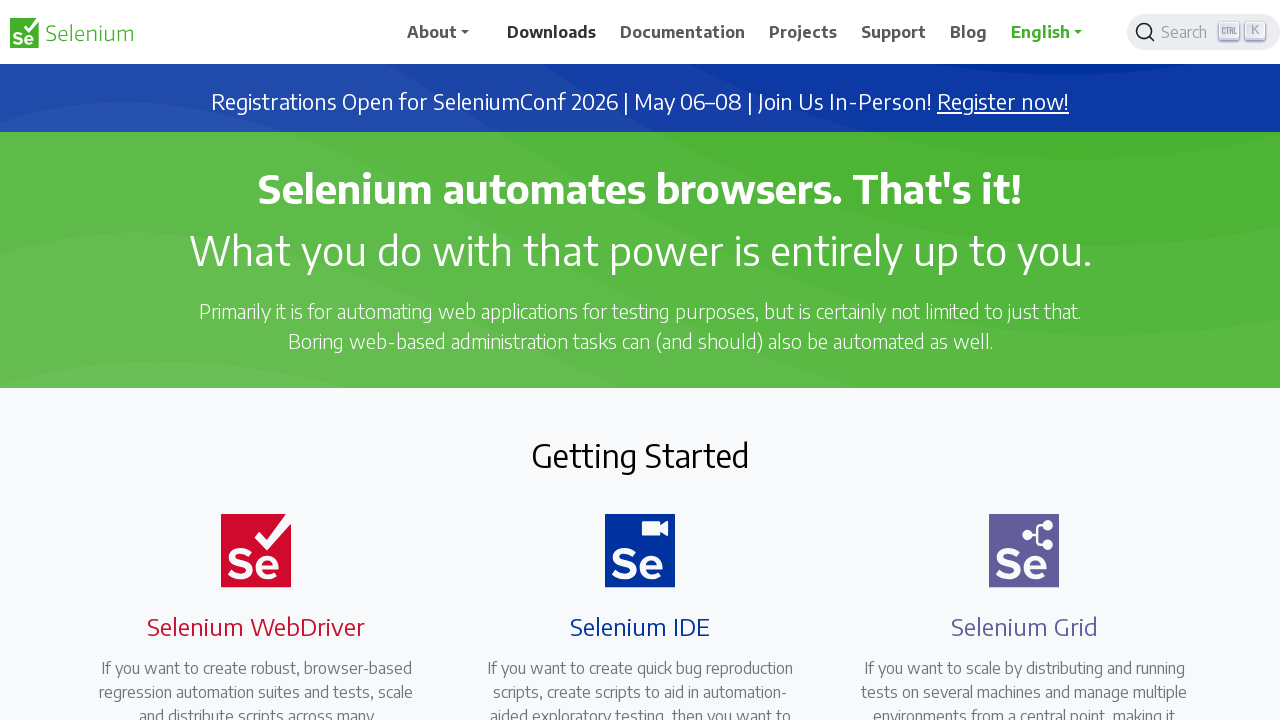

Opened Documentation link in new tab with middle click at (683, 32) on xpath=//span[text()='Documentation']
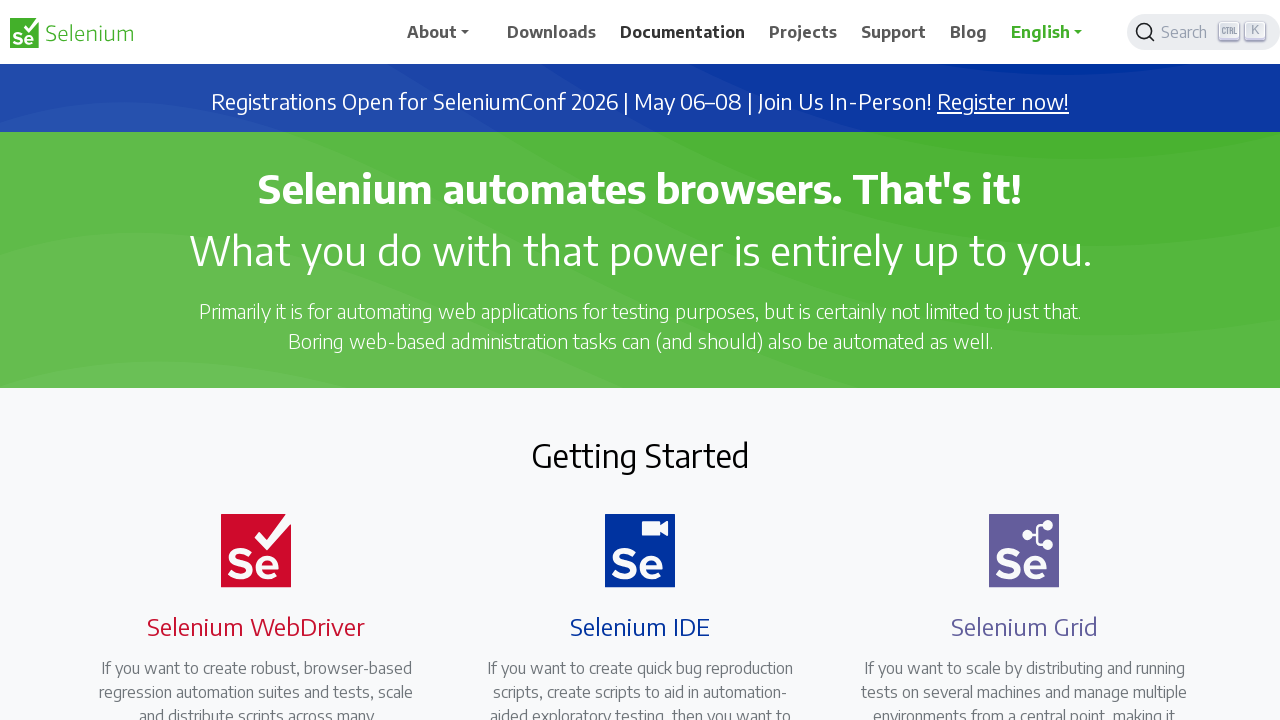

Opened Projects link in new tab with middle click at (803, 32) on xpath=//span[text()='Projects']
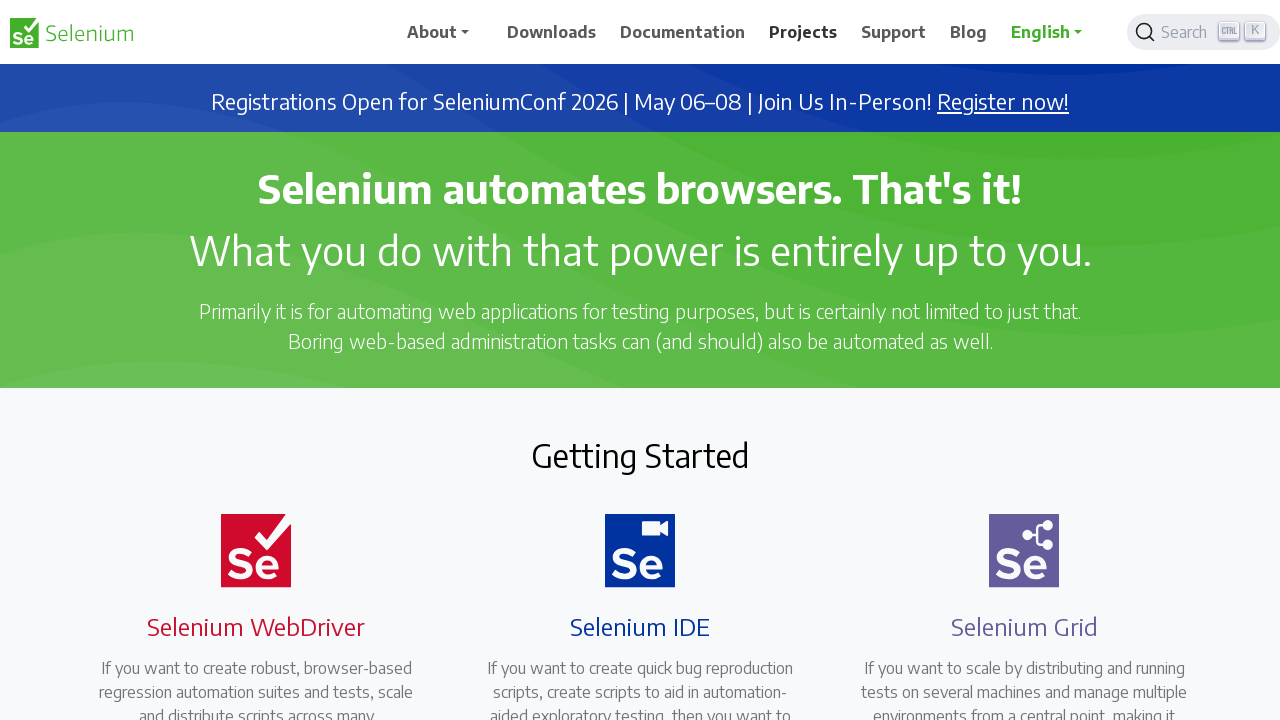

Opened Support link in new tab with middle click at (894, 32) on xpath=//span[text()='Support']
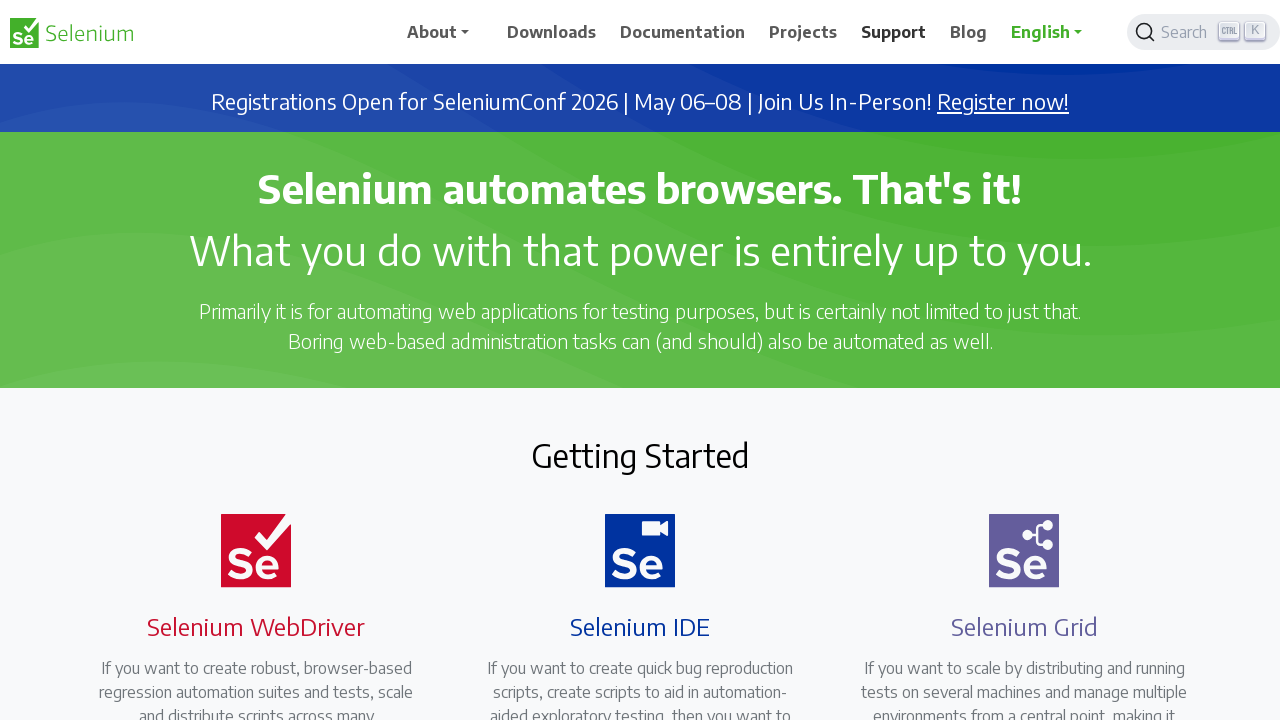

Opened Blog link in new tab with middle click at (969, 32) on xpath=//span[text()='Blog']
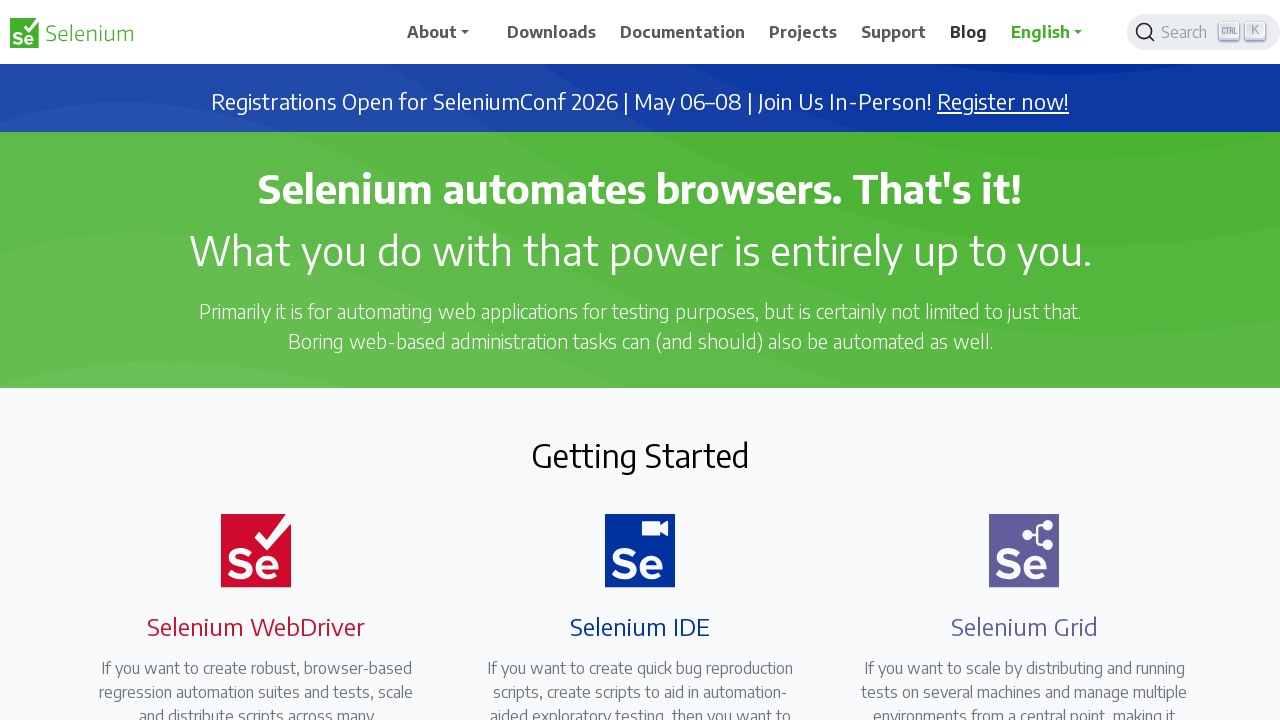

Waited 1000ms for all tabs to load
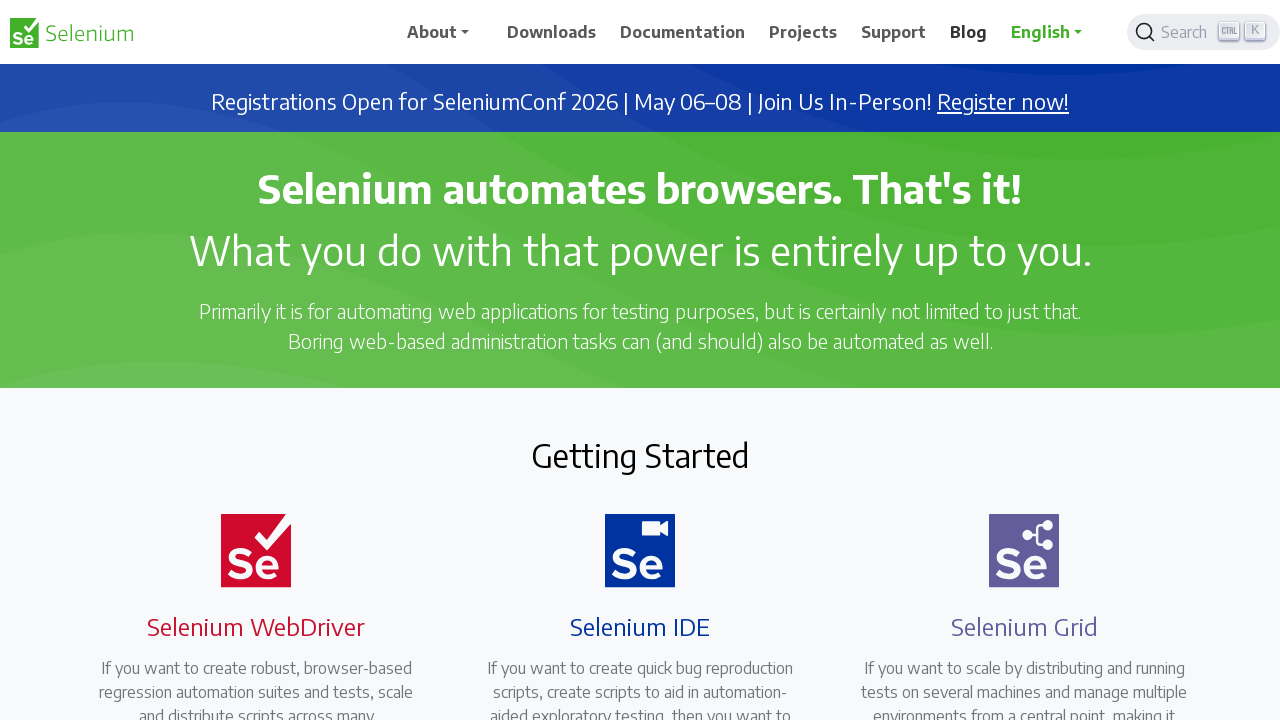

Brought tab to front
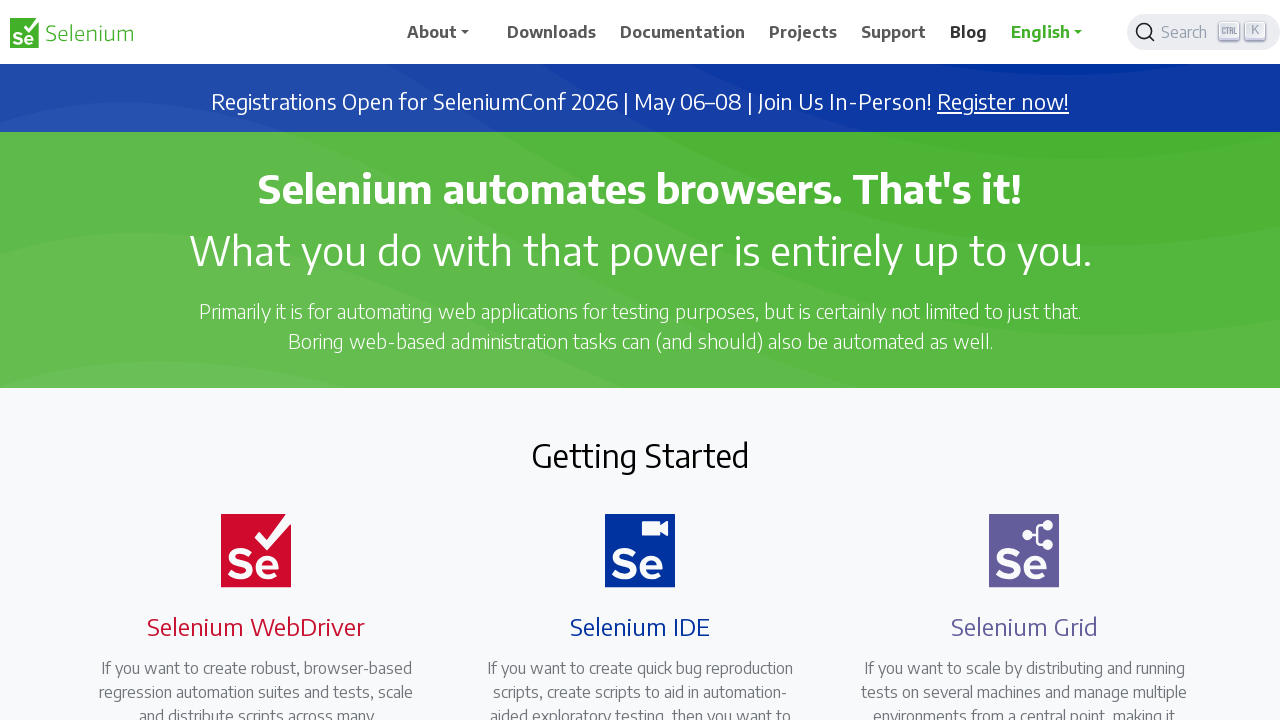

Waited for tab to reach domcontentloaded state
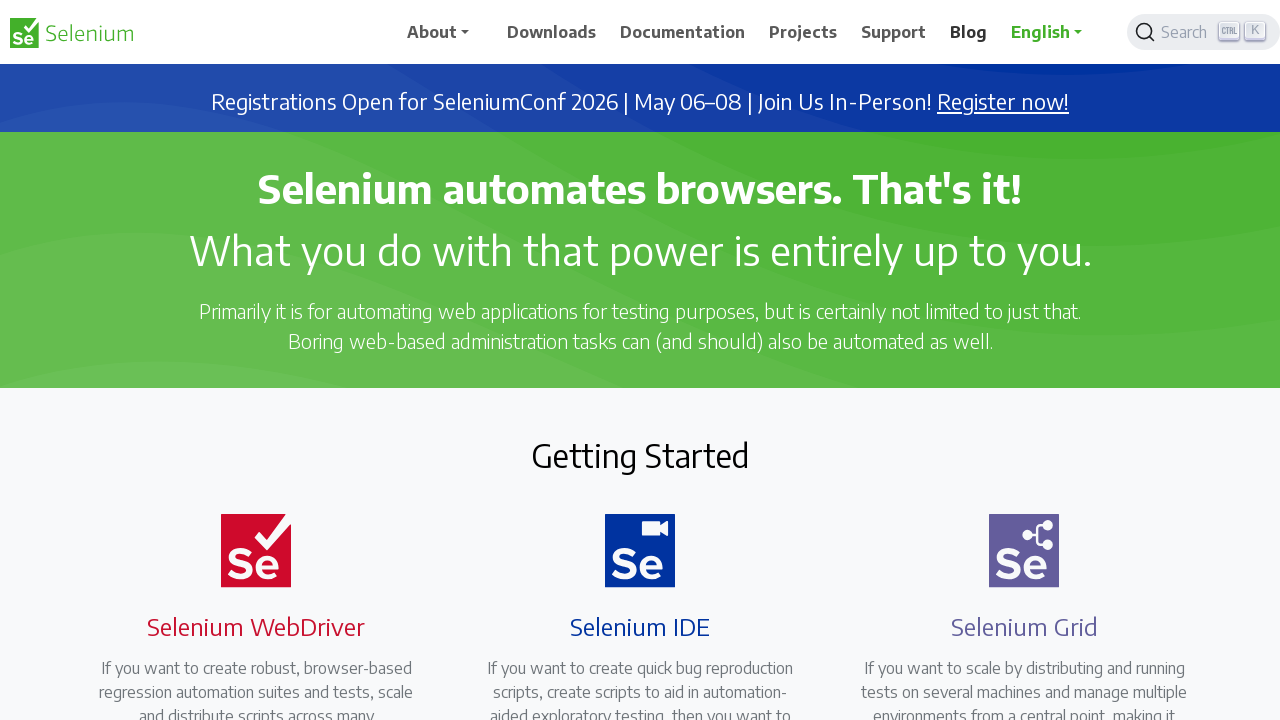

Brought tab to front
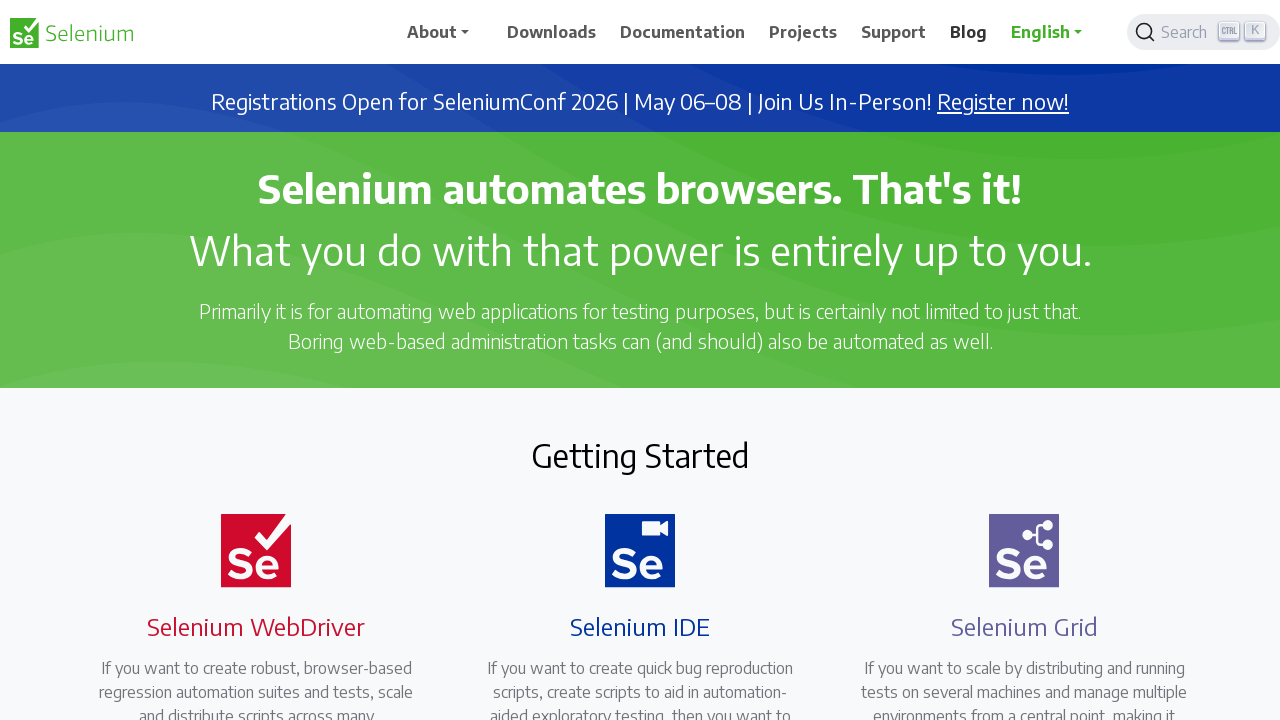

Waited for tab to reach domcontentloaded state
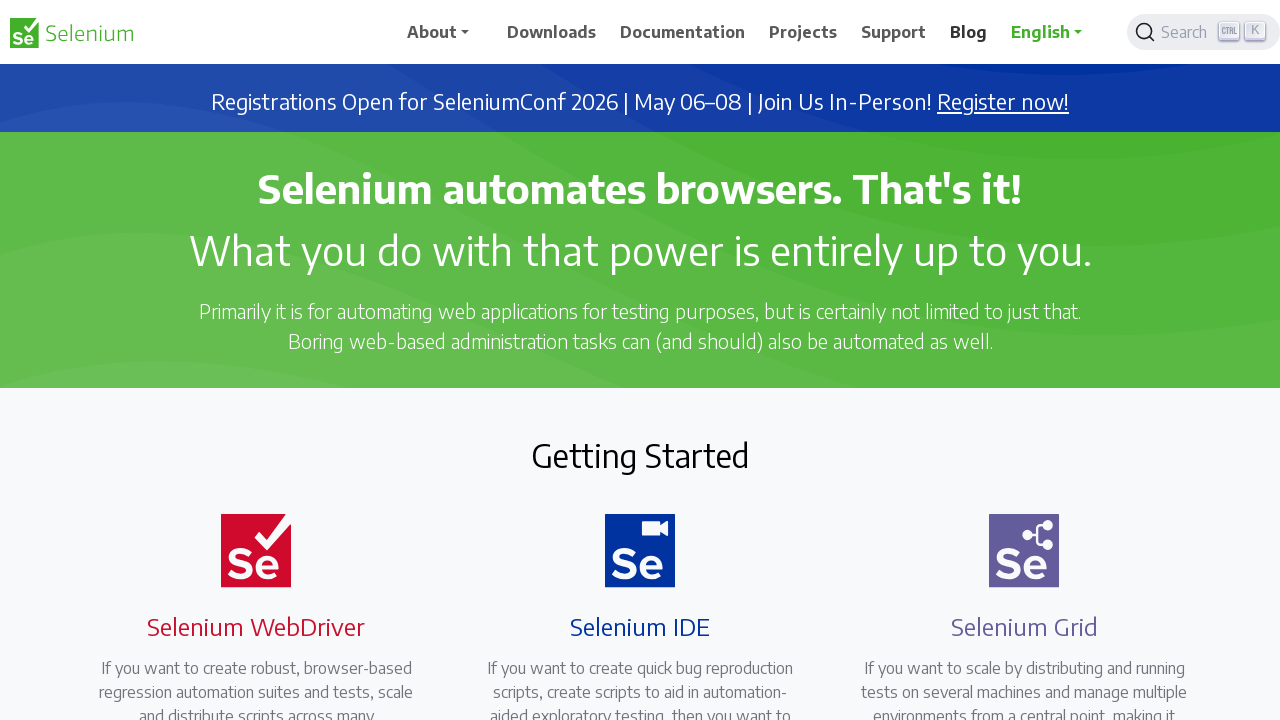

Brought tab to front
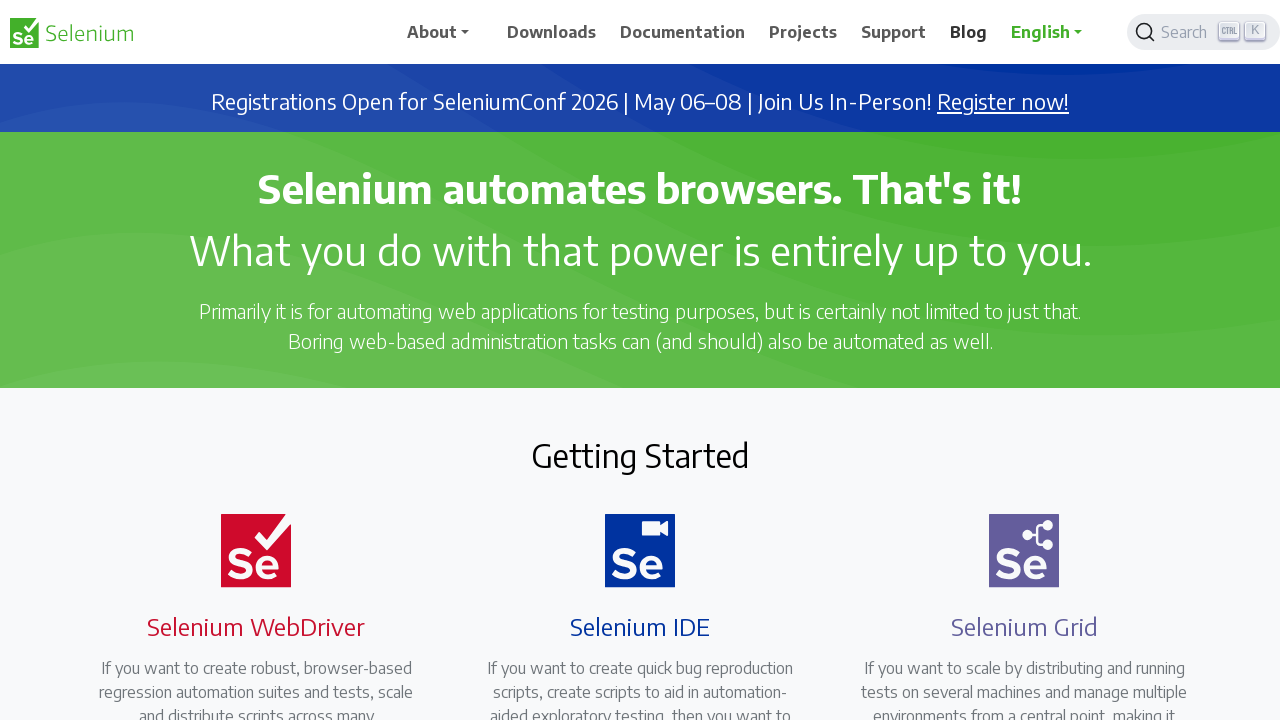

Waited for tab to reach domcontentloaded state
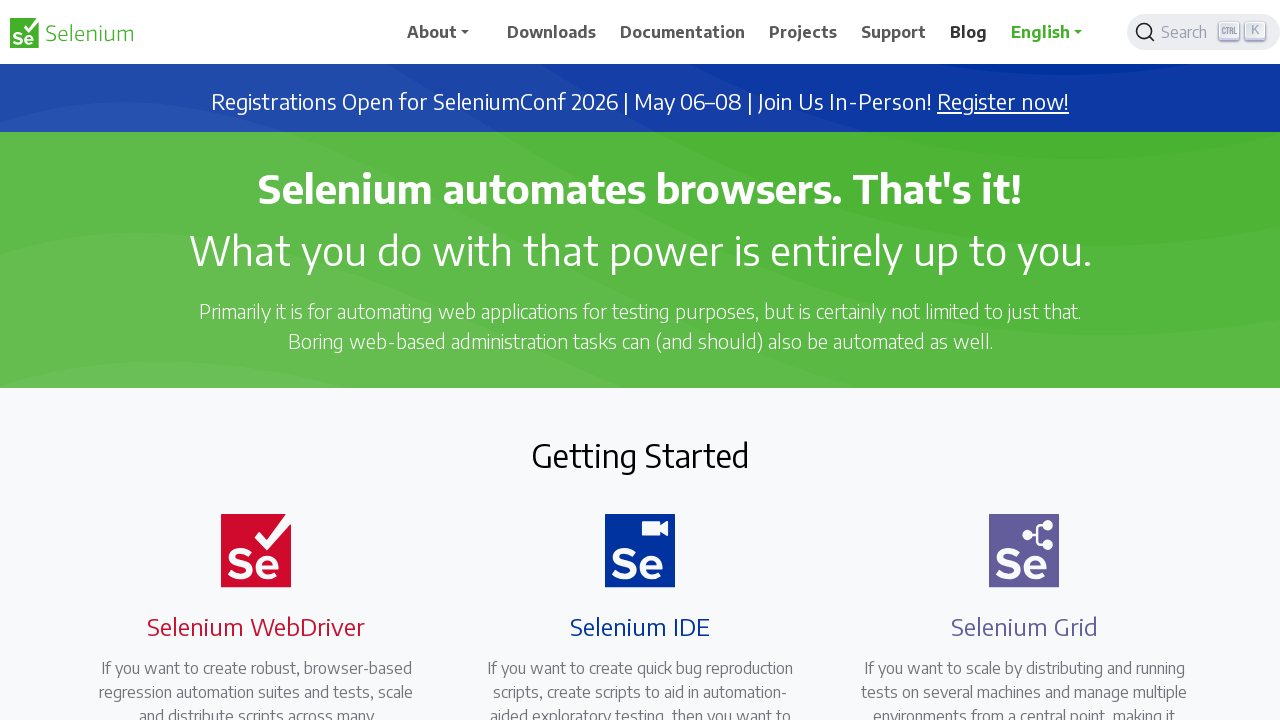

Brought tab to front
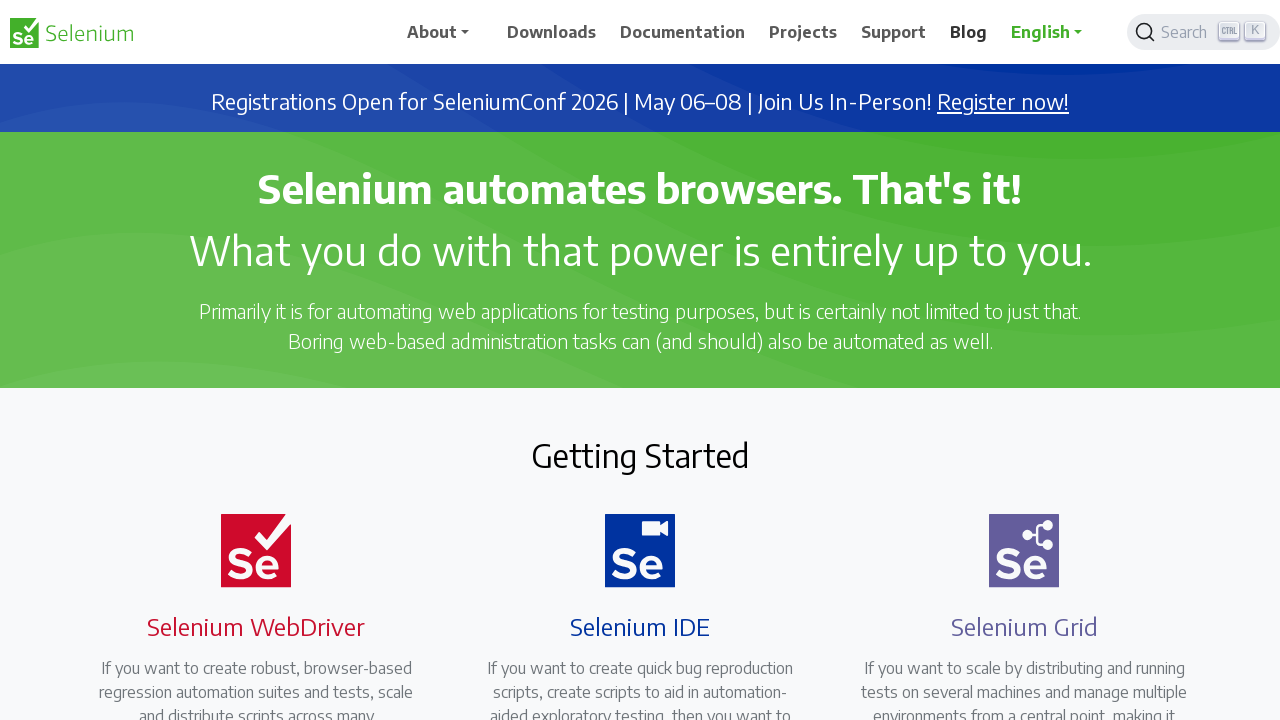

Waited for tab to reach domcontentloaded state
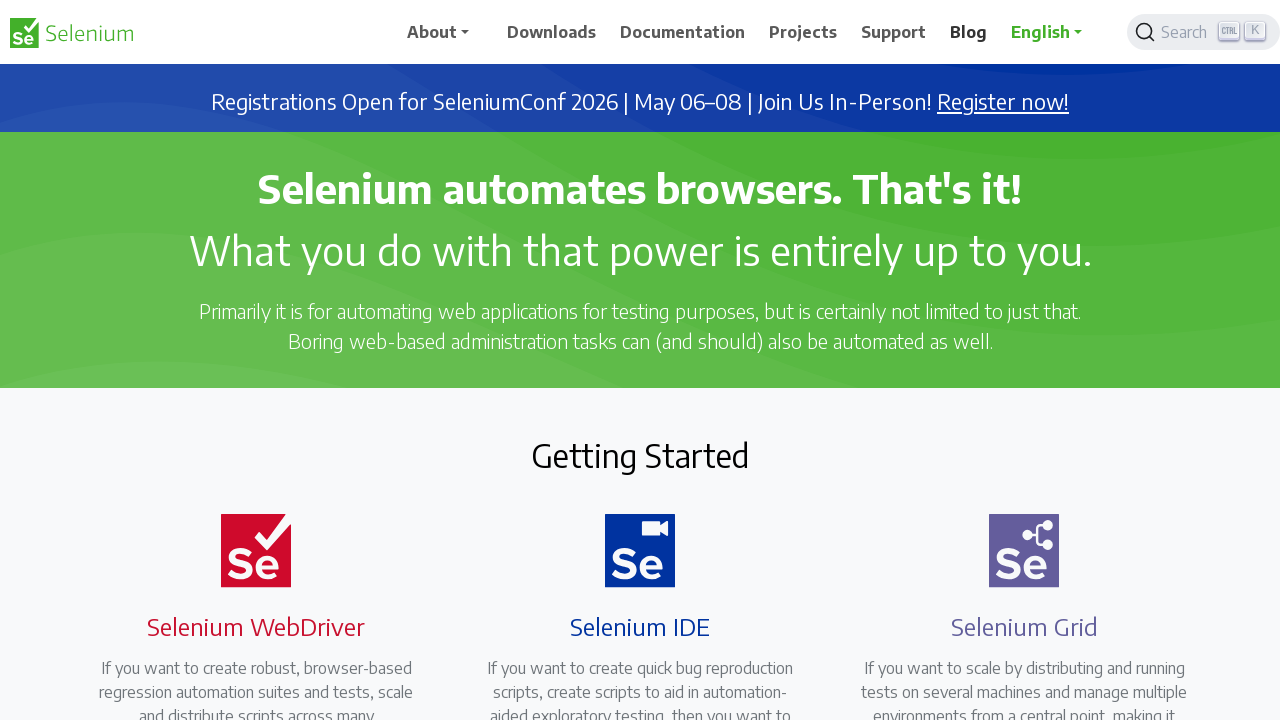

Brought tab to front
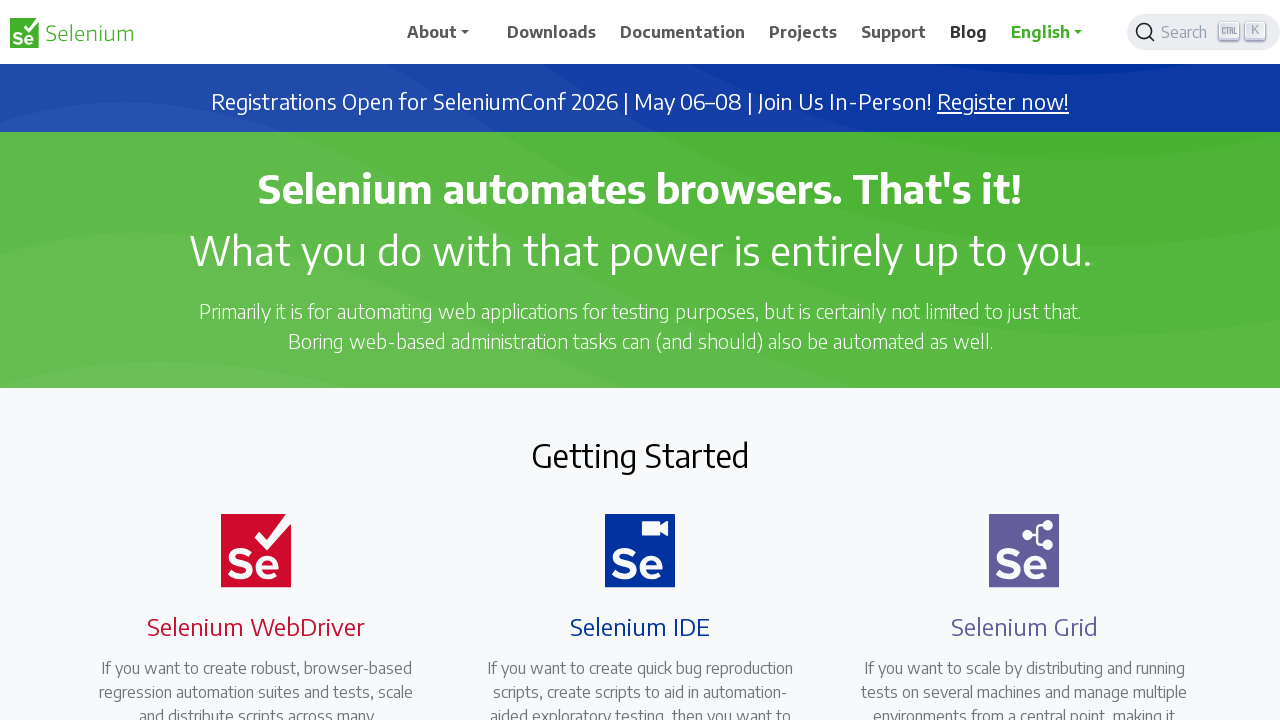

Waited for tab to reach domcontentloaded state
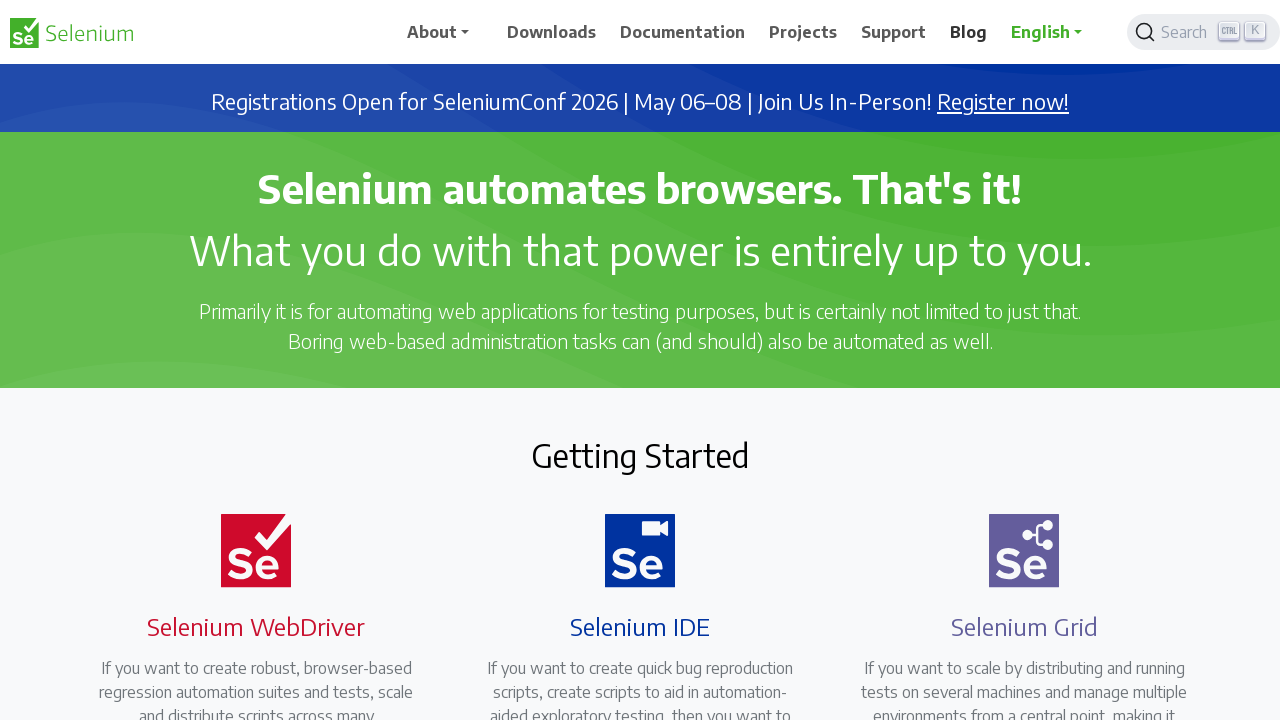

Brought tab to front
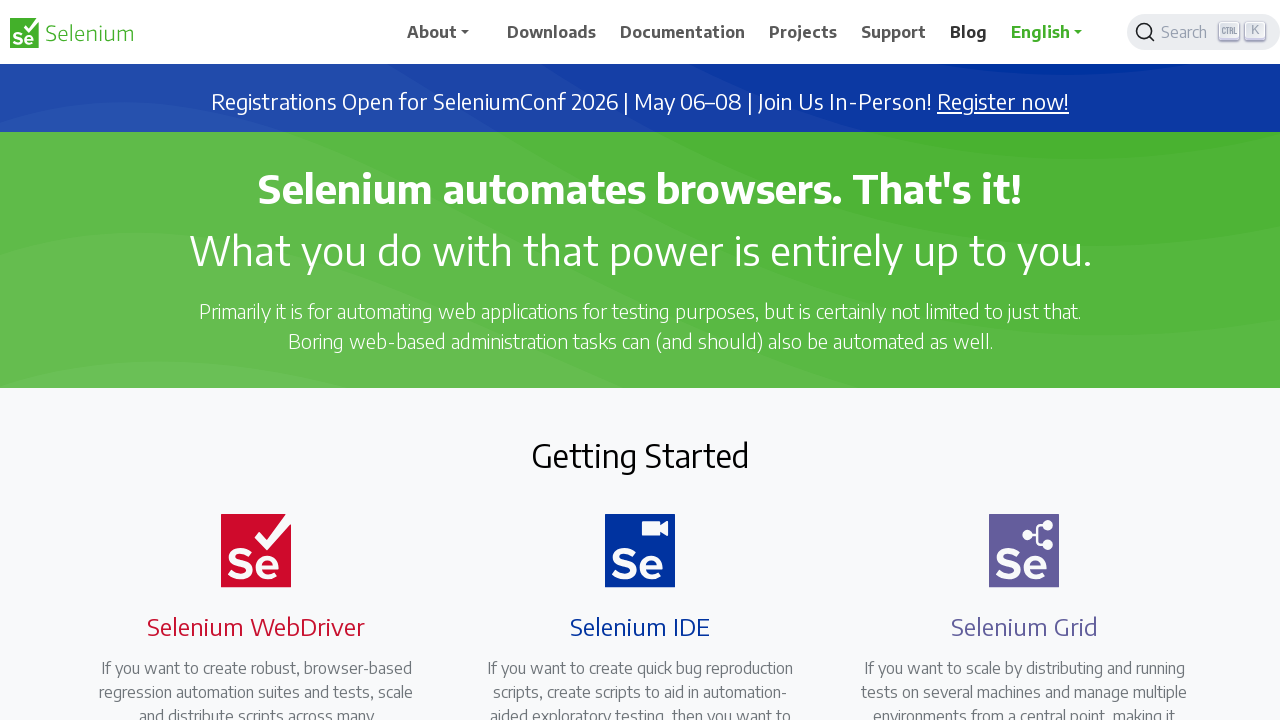

Waited for tab to reach domcontentloaded state
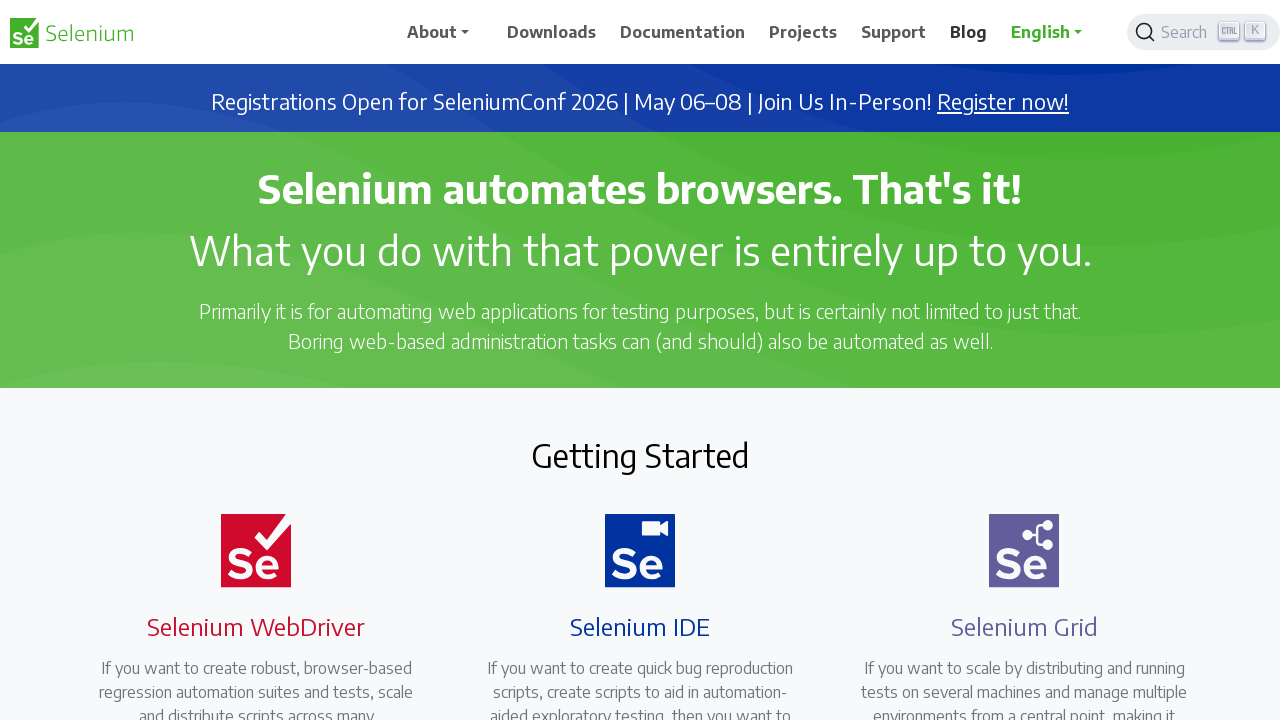

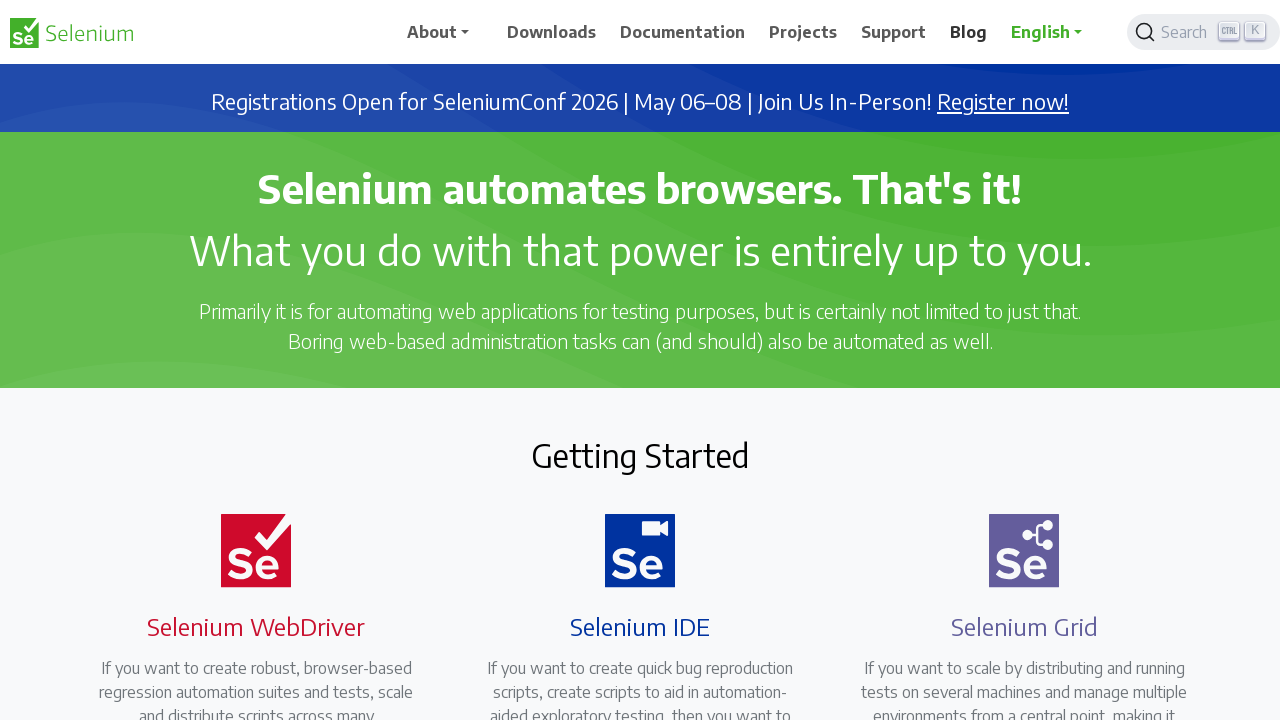